Tests an explicit wait scenario where the script waits for a price element to show '100', then clicks a book button, reads a value, calculates a mathematical result, and submits the answer

Starting URL: http://suninjuly.github.io/explicit_wait2.html

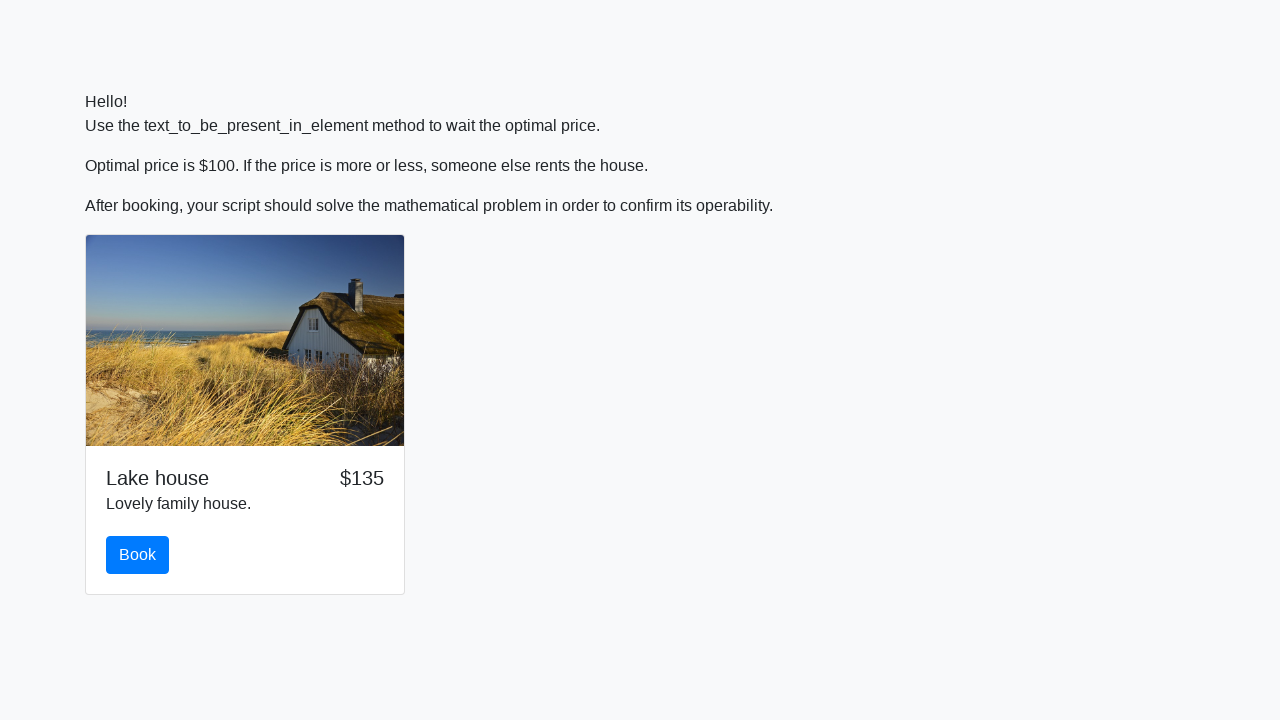

Waited for price element to show '100'
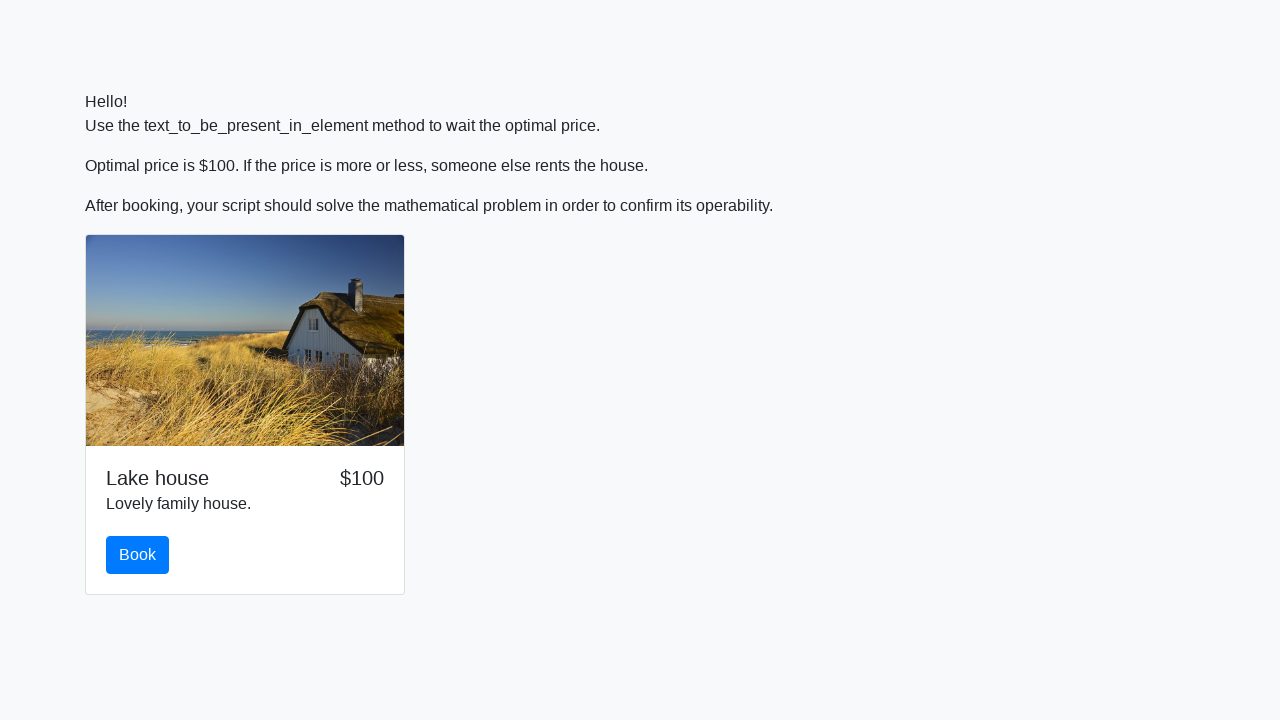

Book button became enabled
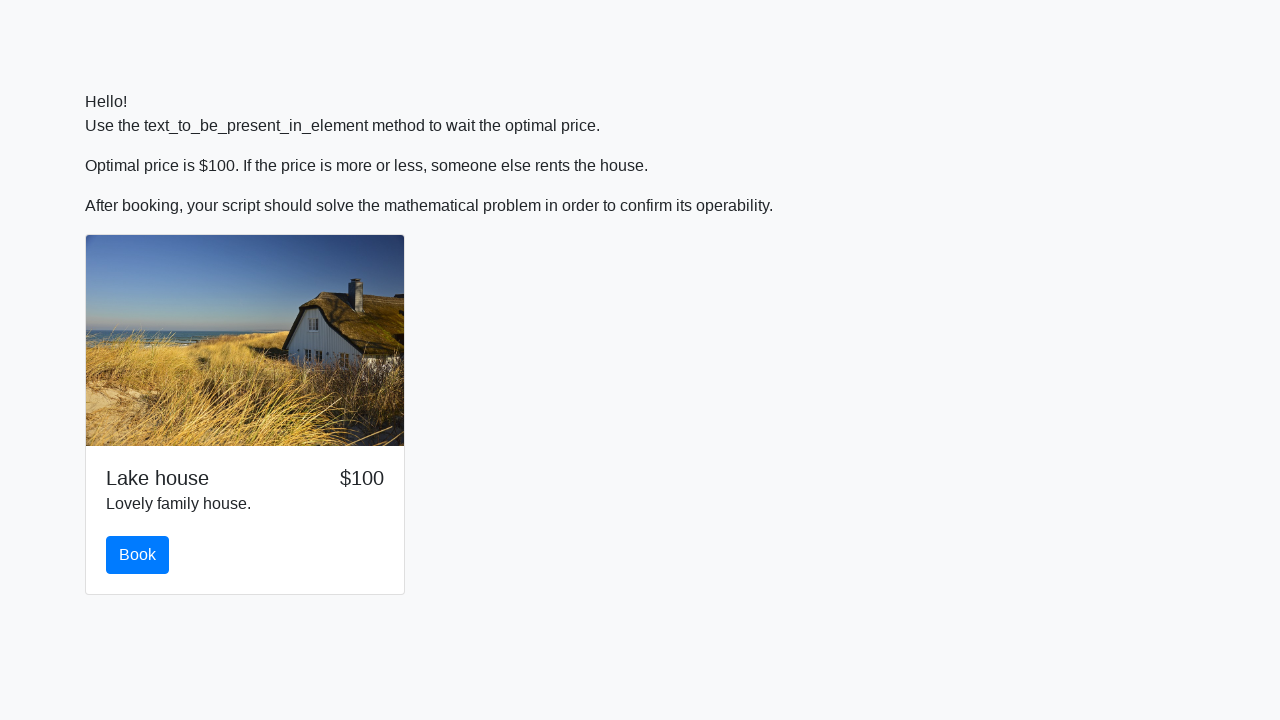

Clicked the book button at (138, 555) on #book
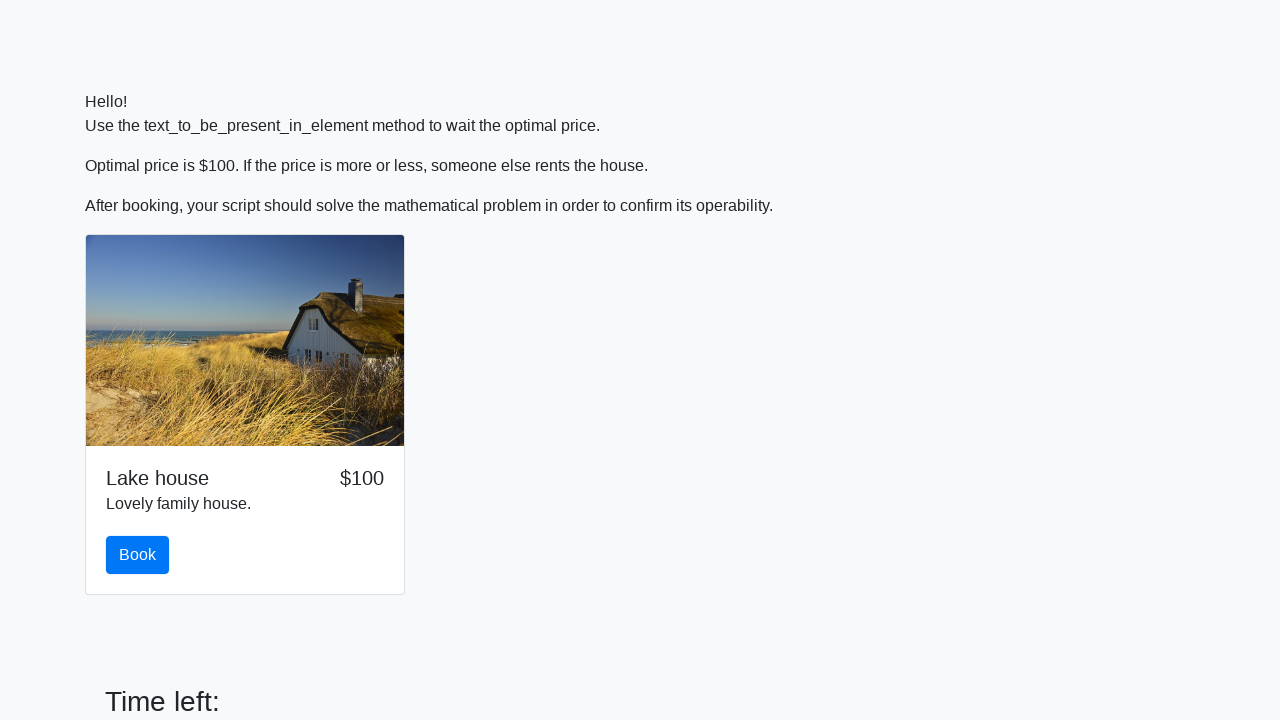

Input value element became visible
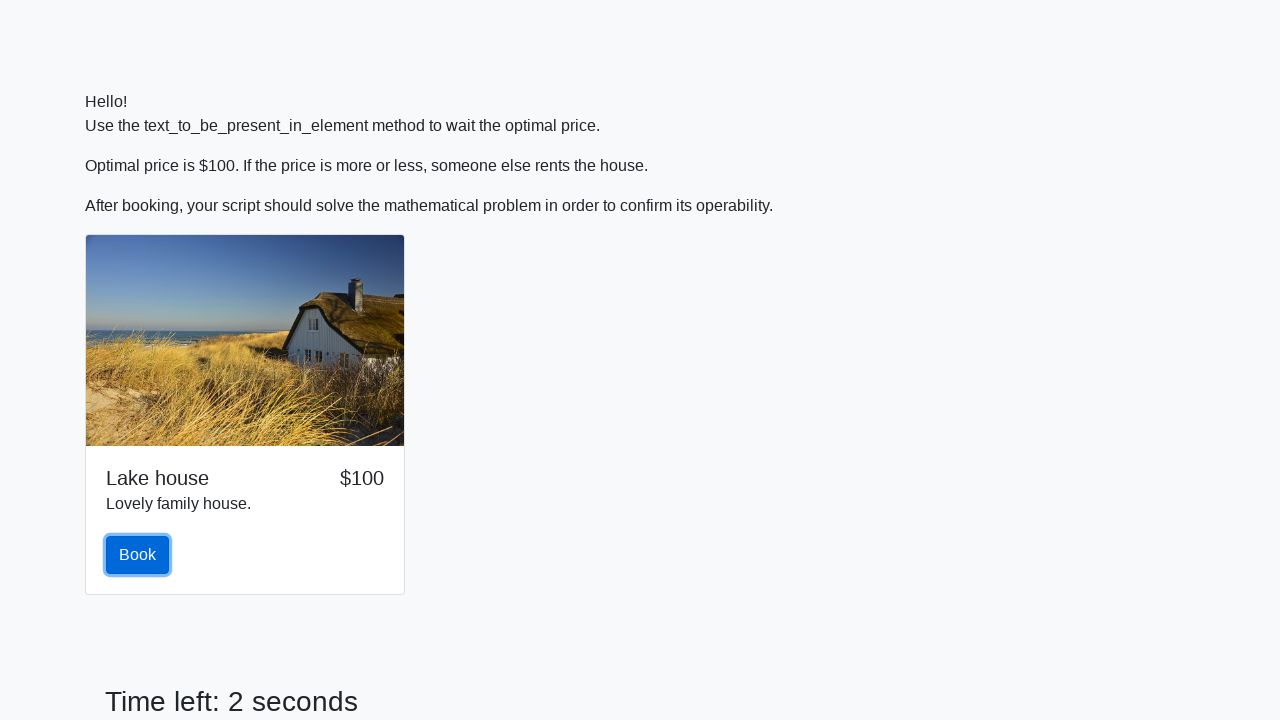

Read input value: 73
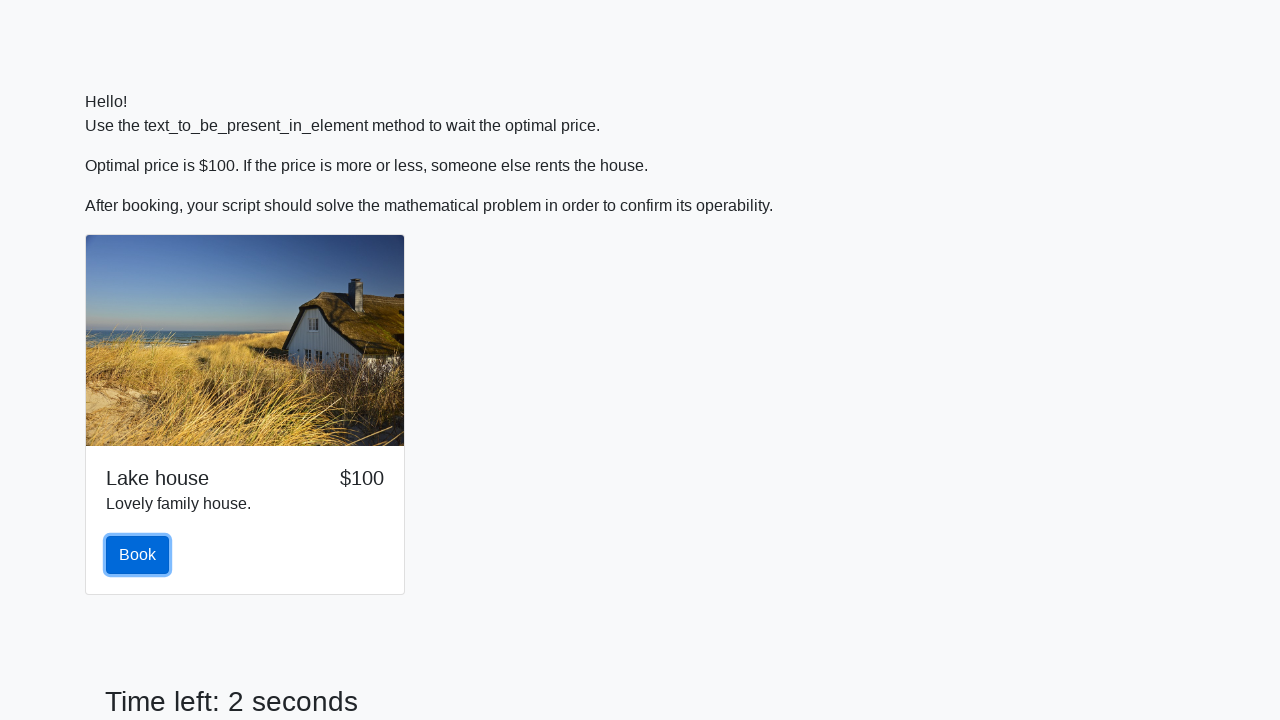

Calculated answer using formula: 2.0944857433802504
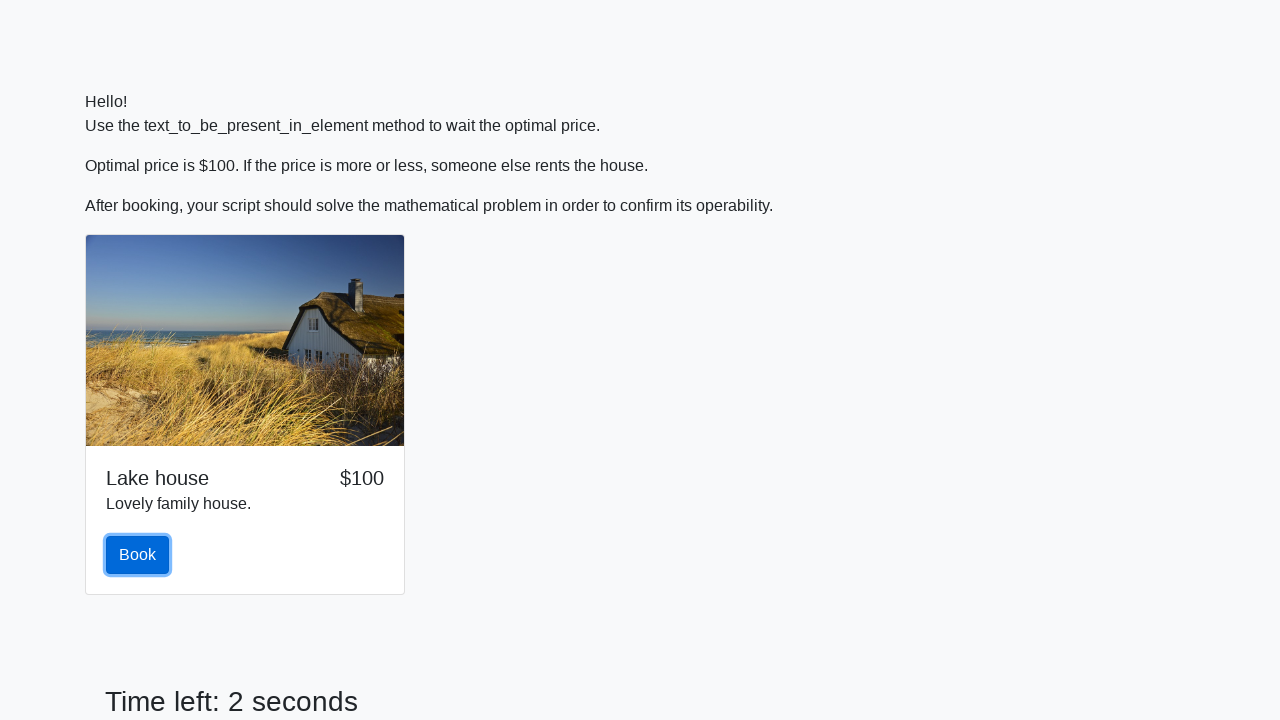

Filled answer field with calculated value on #answer
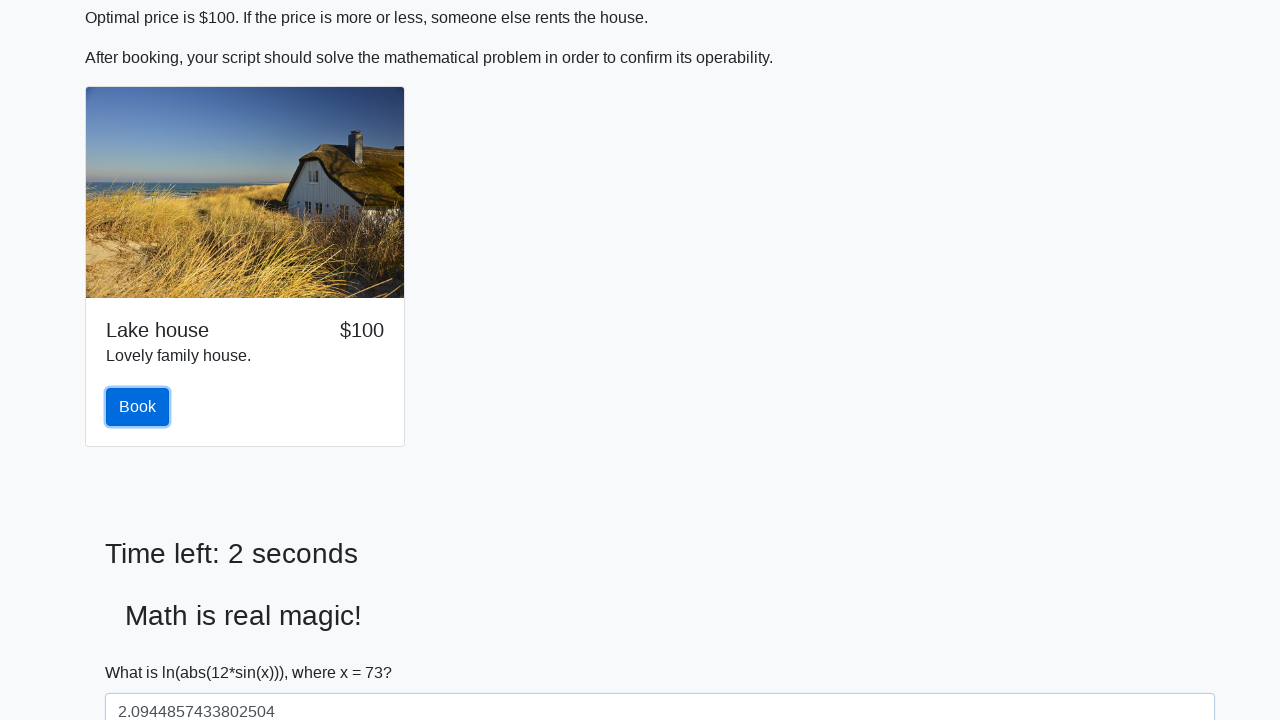

Clicked solve button to submit answer at (143, 651) on #solve
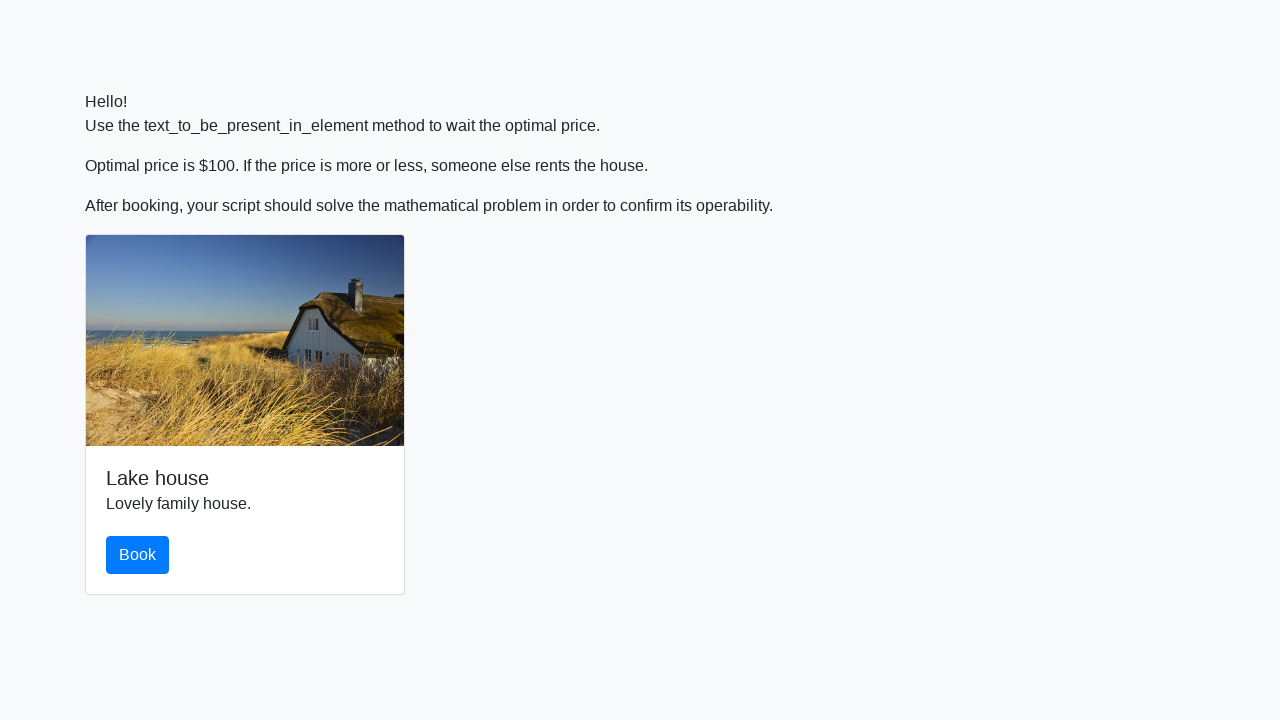

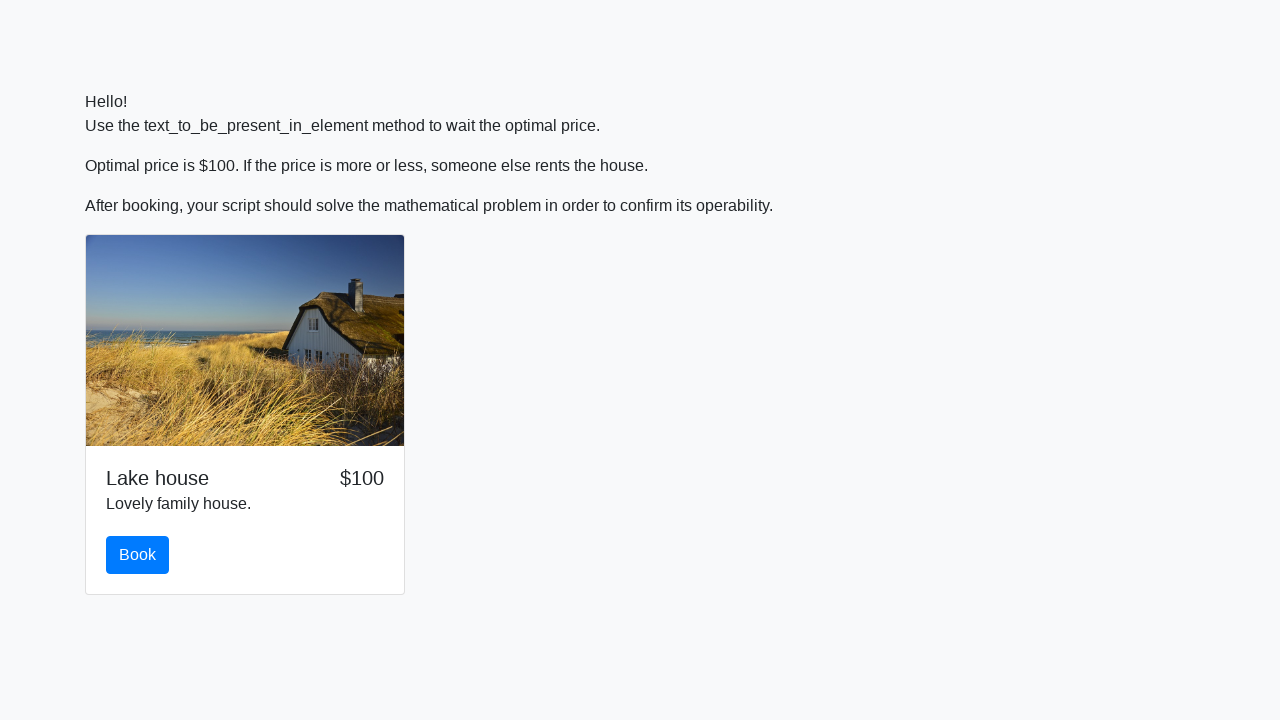